Tests the browser windows demo page by clicking the "New Tab" button to open a new browser tab

Starting URL: https://demoqa.com/browser-windows

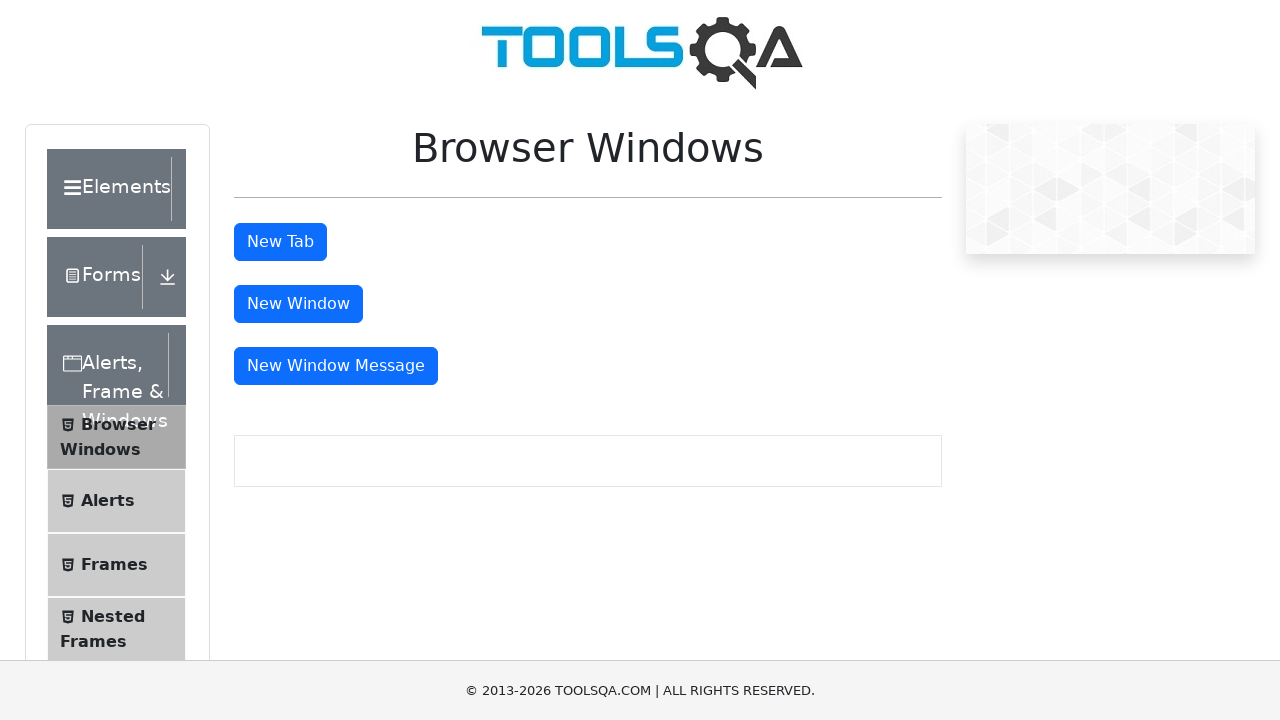

Clicked the 'New Tab' button to open a new browser tab at (280, 242) on xpath=//button[text()='New Tab']
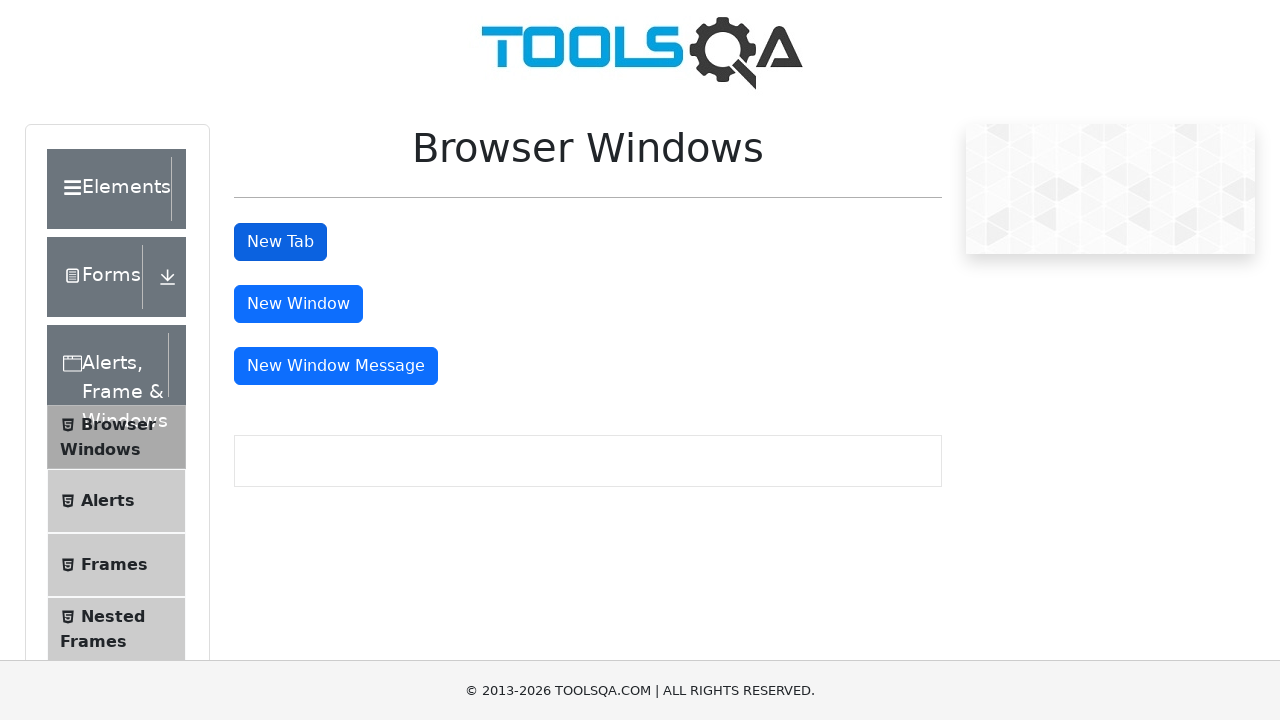

Waited for new tab to open
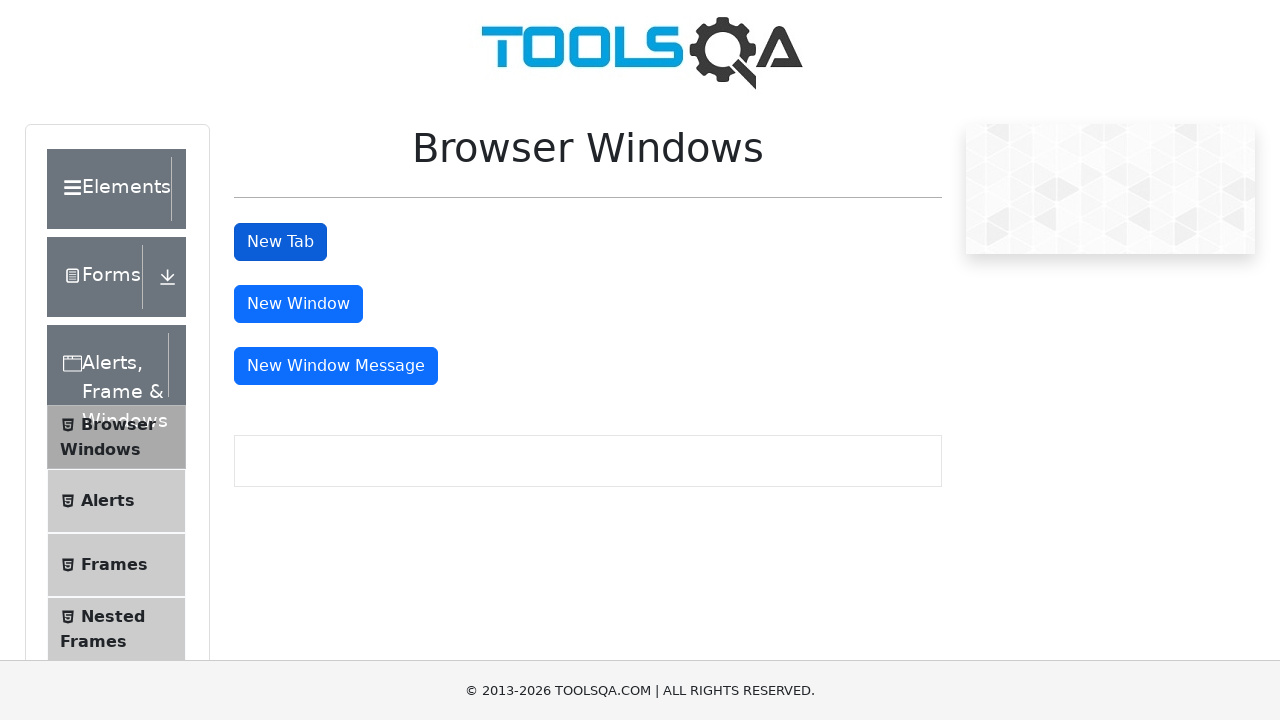

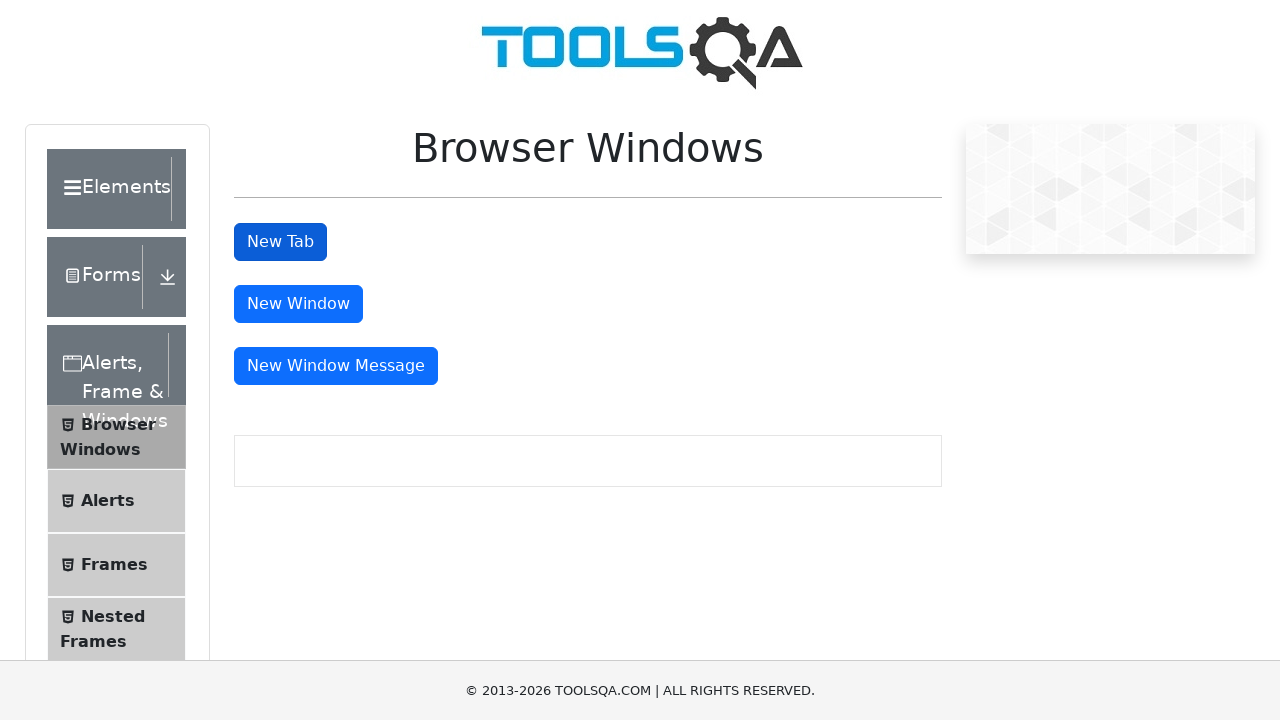